Tests that the Login button on the GoldBharat homepage is clickable by waiting for it to become clickable and then clicking it.

Starting URL: https://www.goldbharat.com/

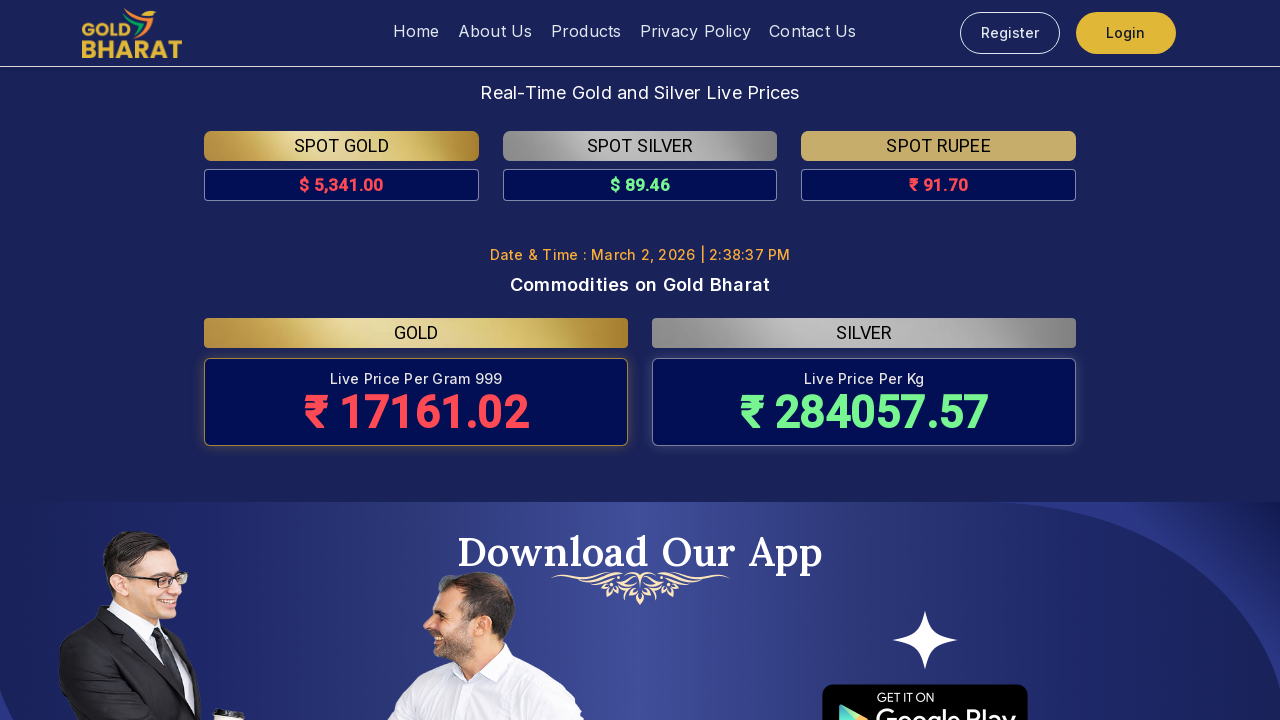

Waited for Login button to become visible on GoldBharat homepage
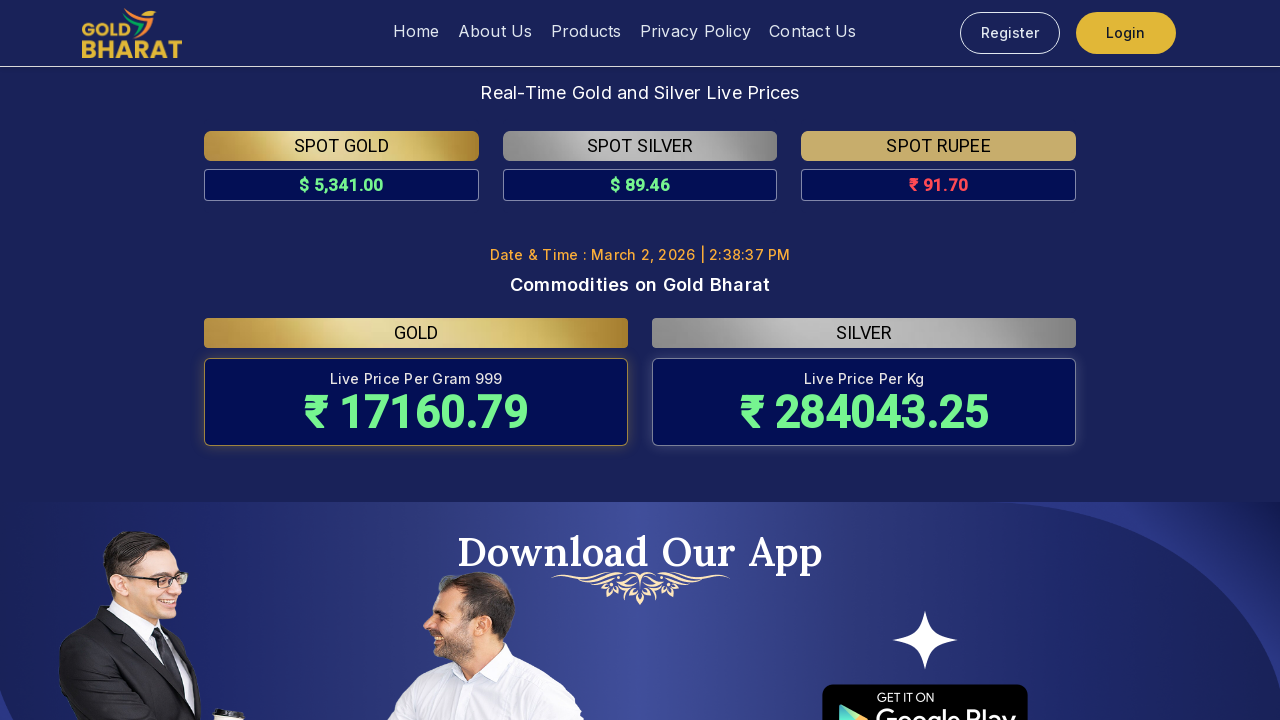

Clicked the Login button at (1126, 33) on xpath=//button[normalize-space()='Login']
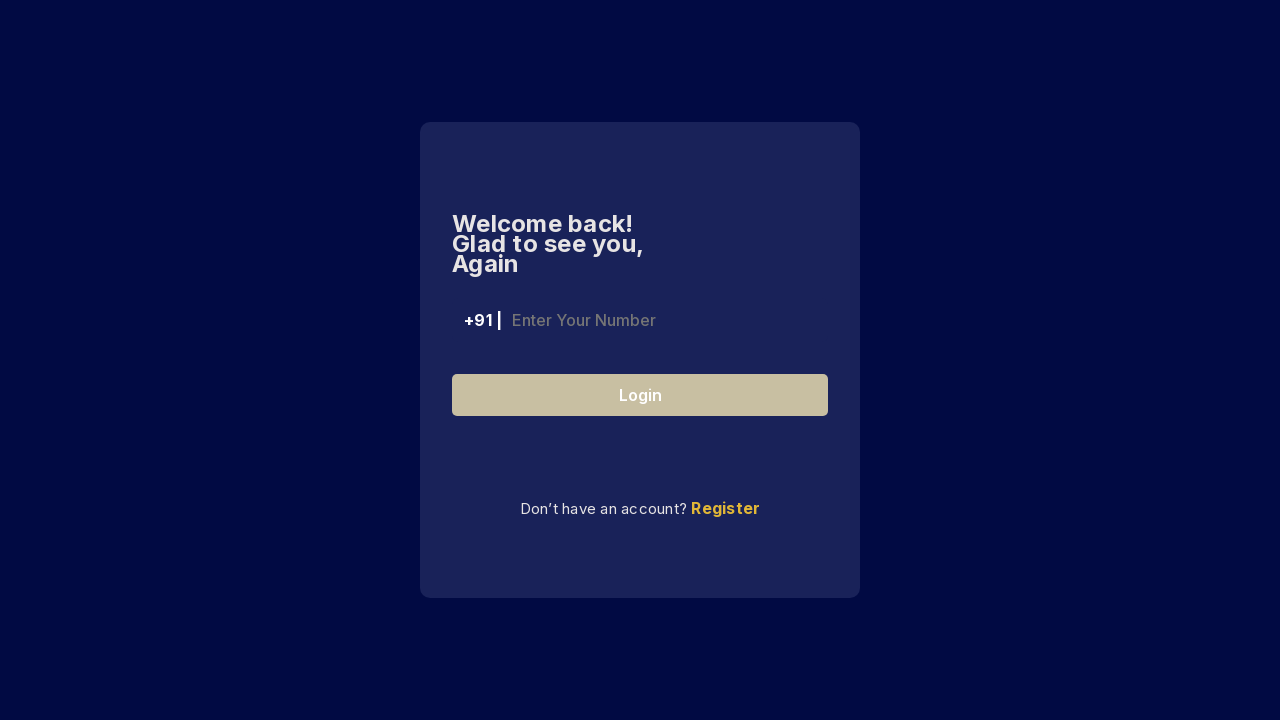

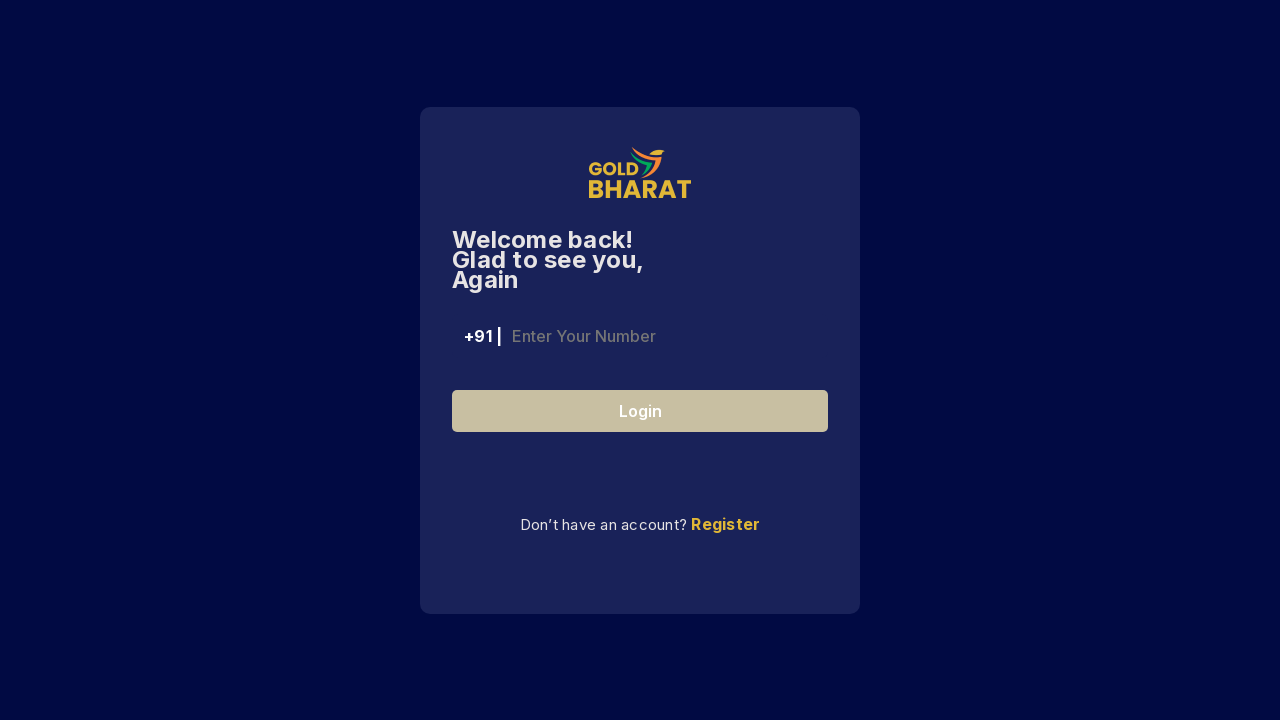